Tests a jQuery ComboTree dropdown component by clicking to open the dropdown and selecting a specific choice ("choice 3") from the available options.

Starting URL: https://www.jqueryscript.net/demo/Drop-Down-Combo-Tree/

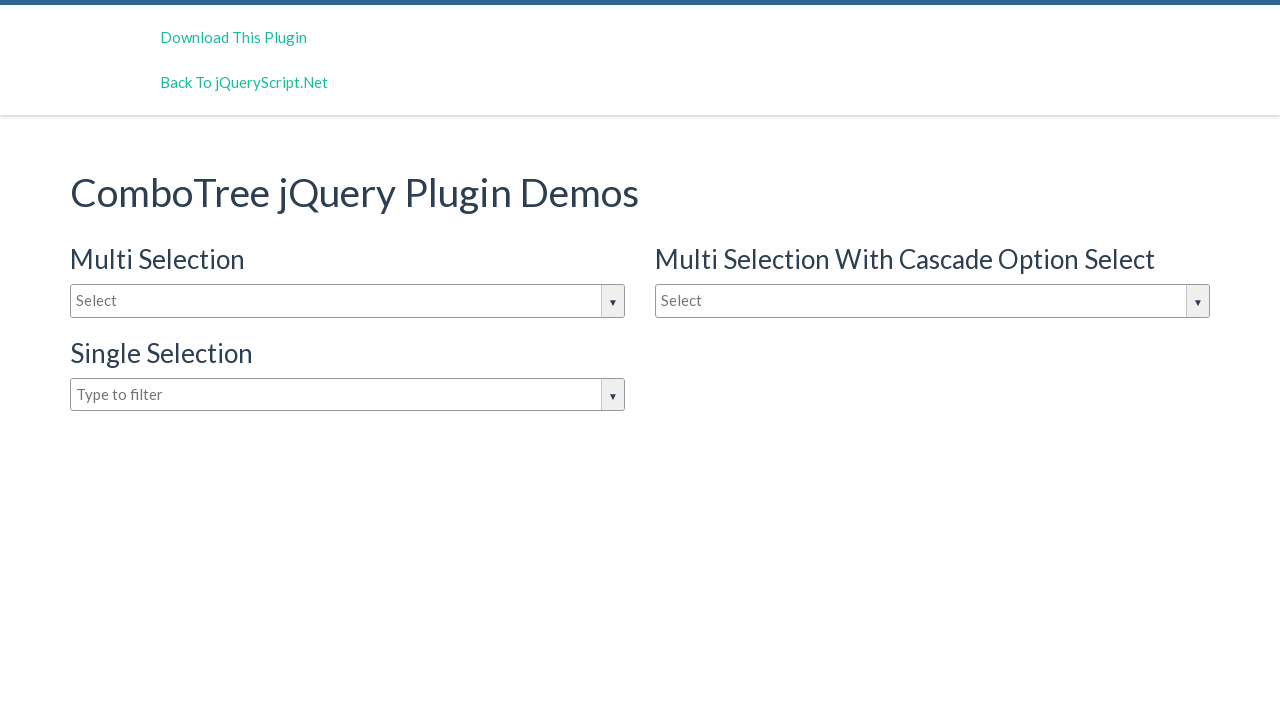

Clicked the ComboTree dropdown input box to open it at (348, 301) on .comboTreeInputBox
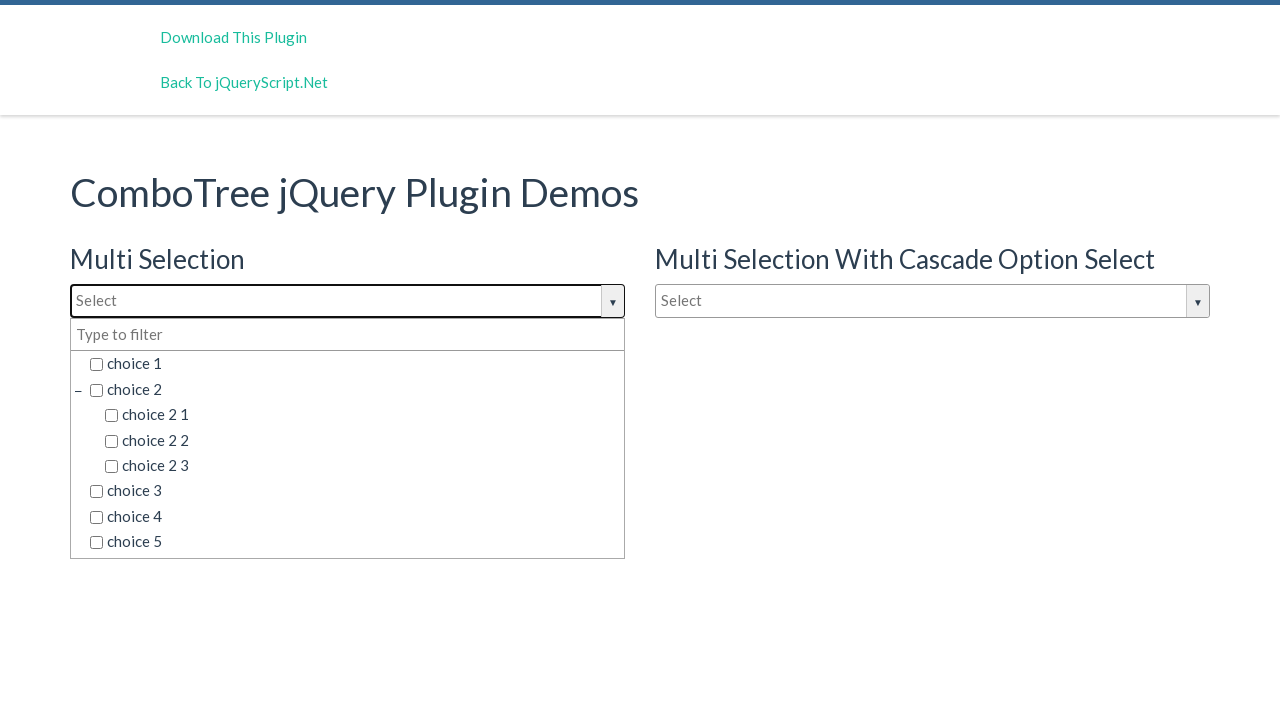

Dropdown options loaded and are visible
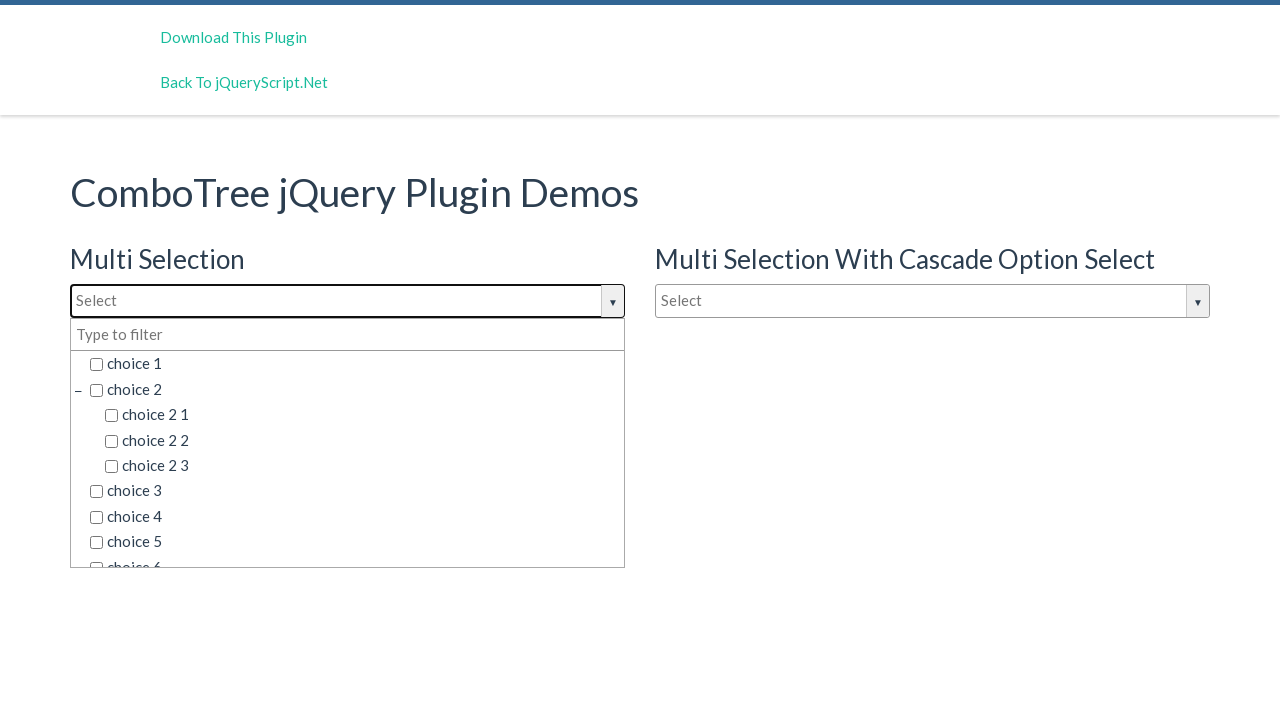

Located 45 dropdown items
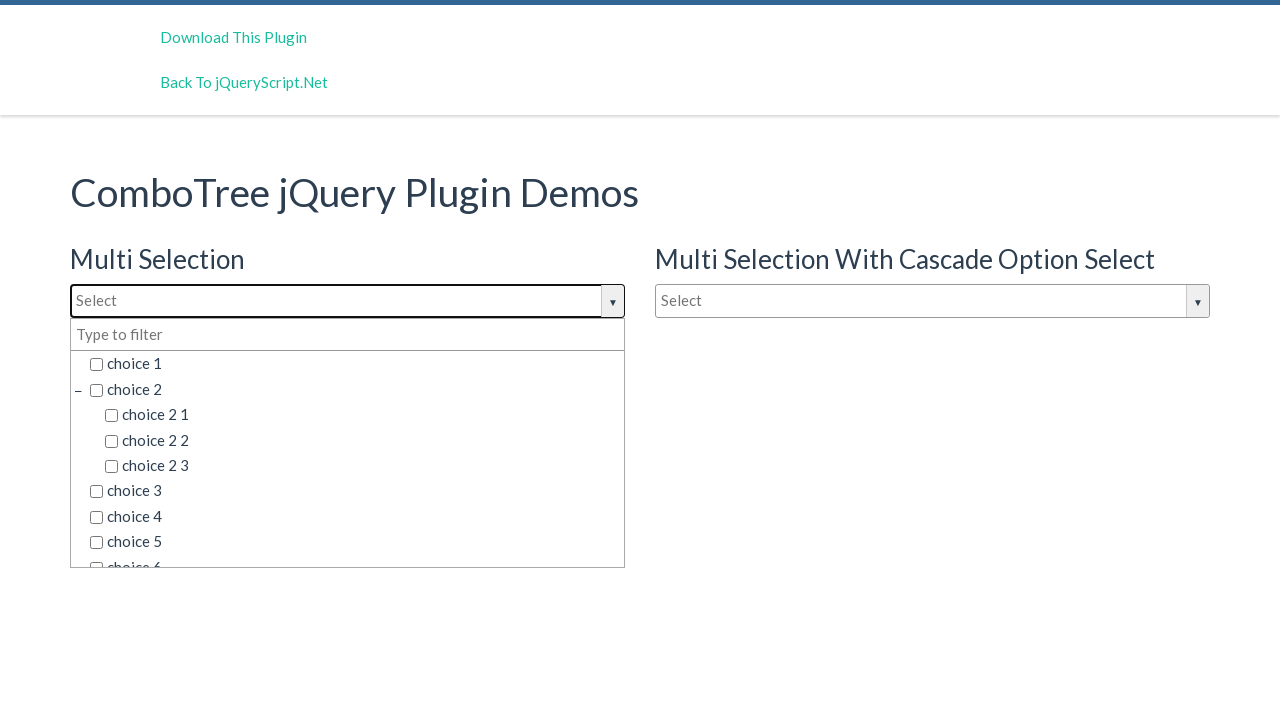

Clicked on 'choice 3' from the dropdown options at (355, 491) on .comboTreeItemTitle >> nth=5
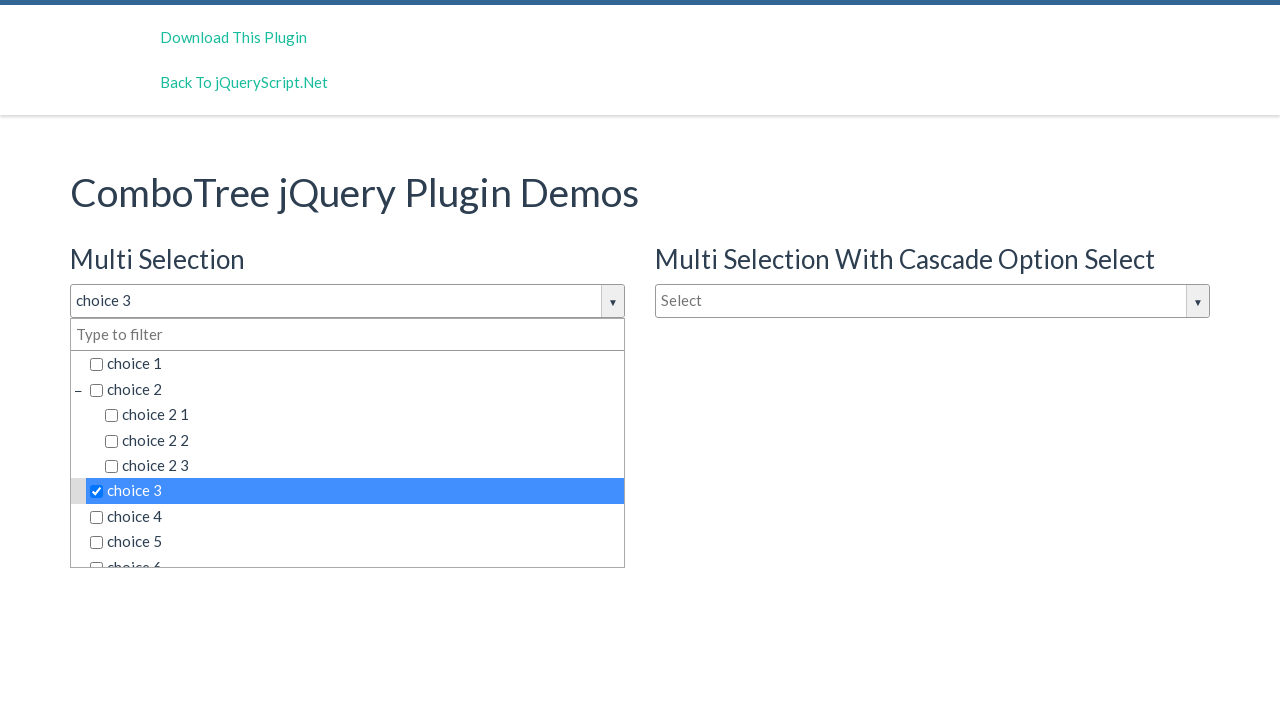

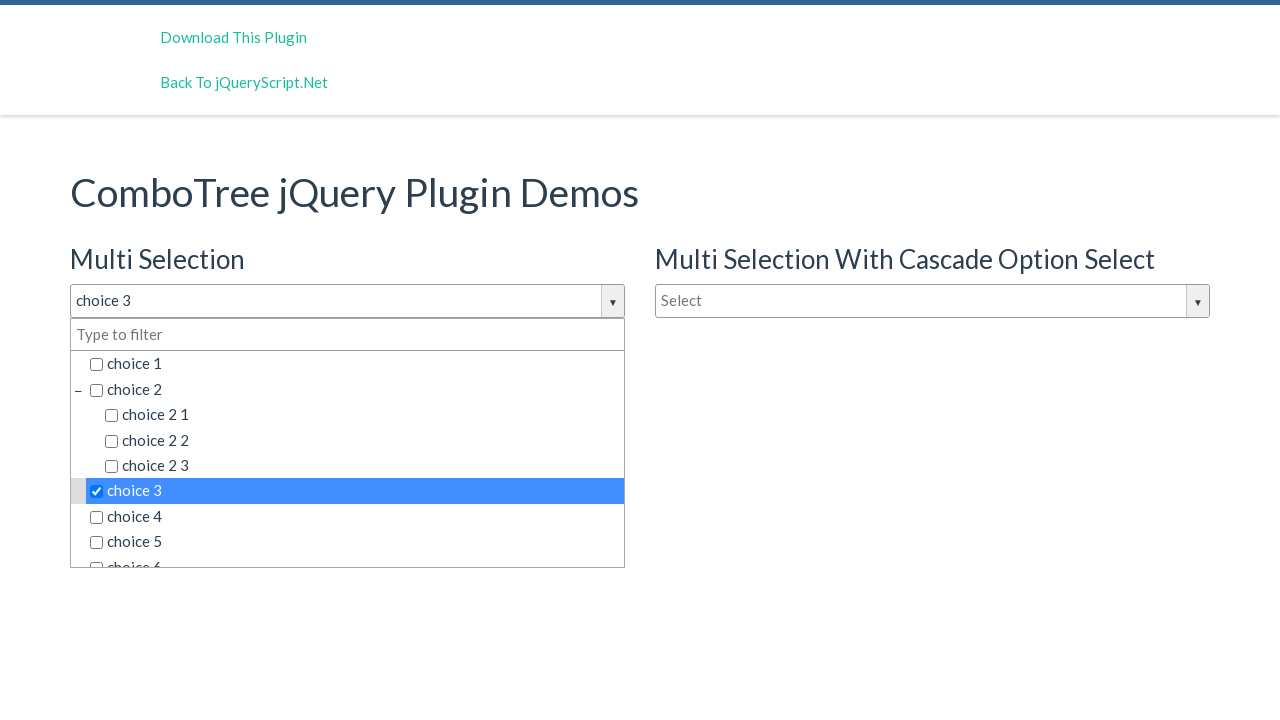